Tests page navigation by clicking a pagination link to navigate to page 2 and verifying the URL changes and specific text content is displayed.

Starting URL: https://bonigarcia.dev/selenium-webdriver-java/navigation1.html

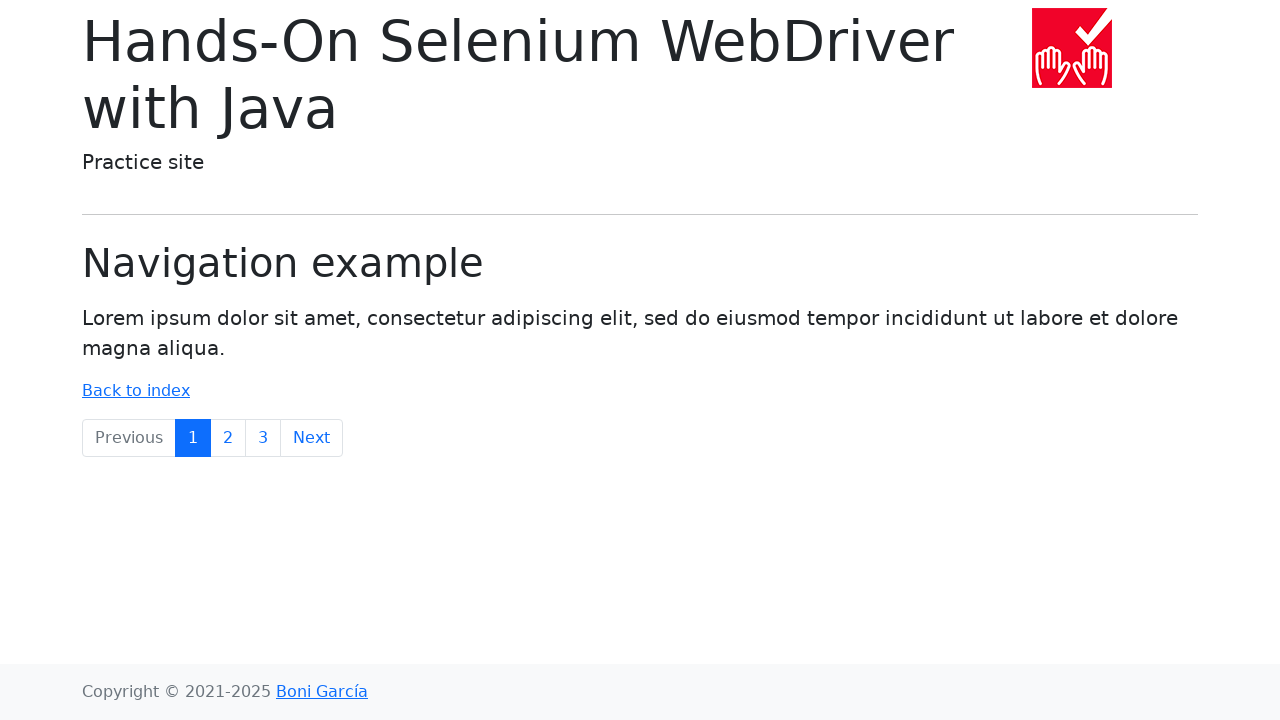

Waited for pagination link to page 2 to be available
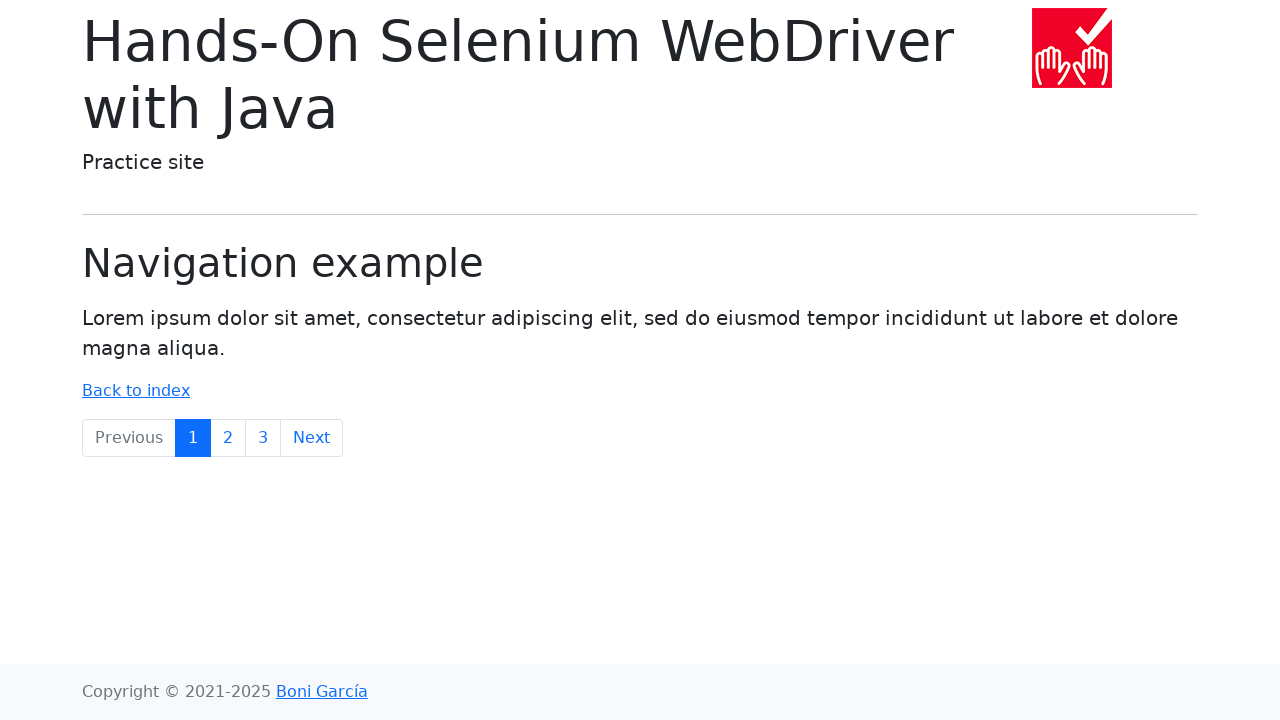

Clicked pagination link to navigate to page 2 at (228, 438) on li.page-item a.page-link[href='navigation2.html']
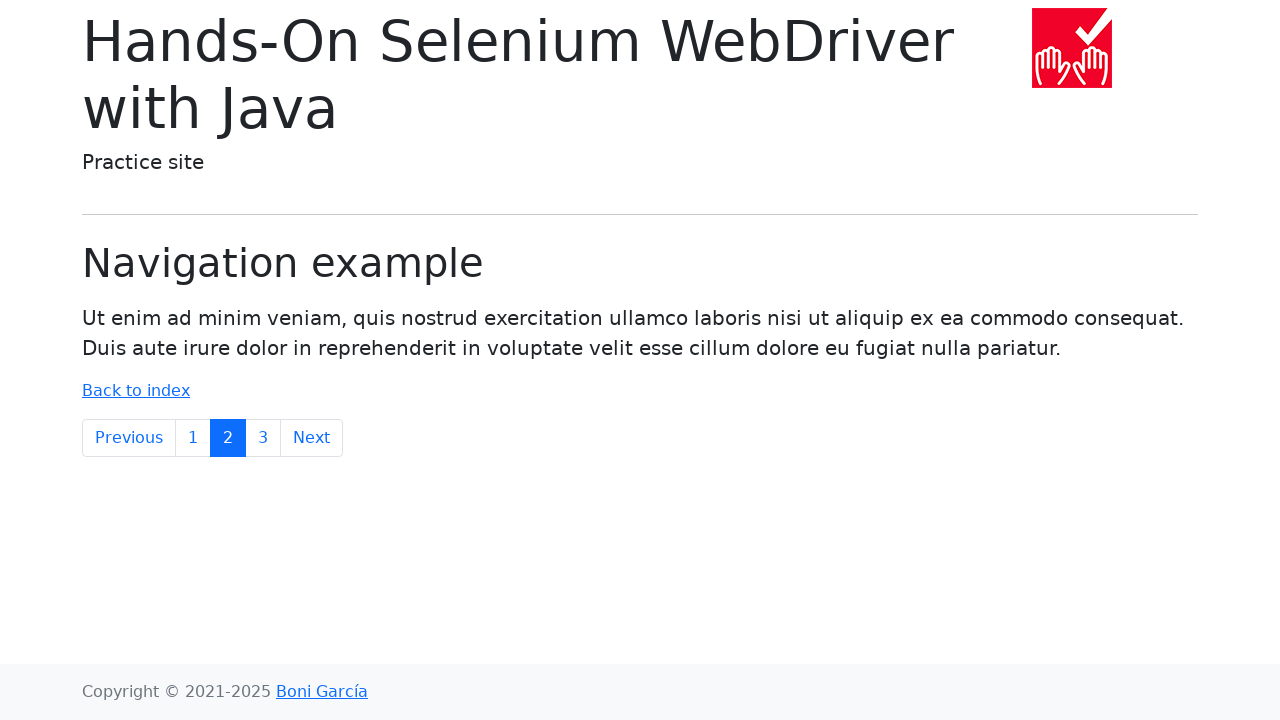

Verified URL changed to navigation2.html
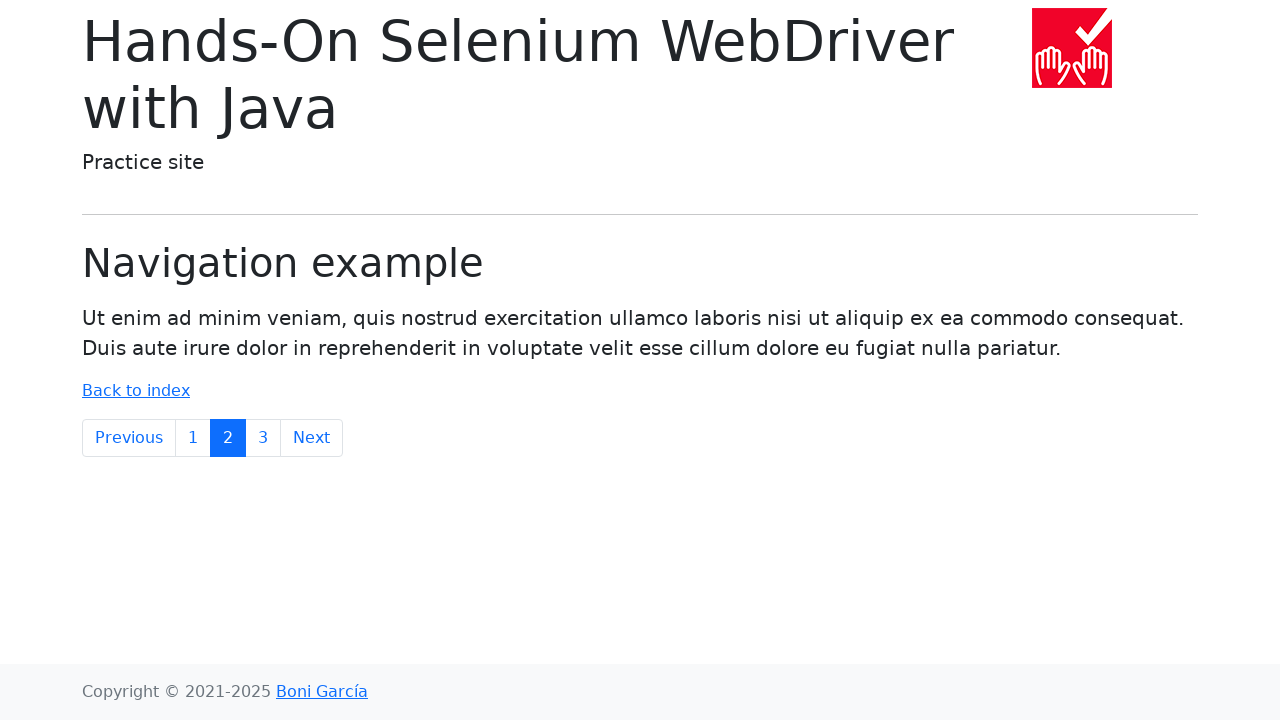

Verified lead text element is displayed on page 2
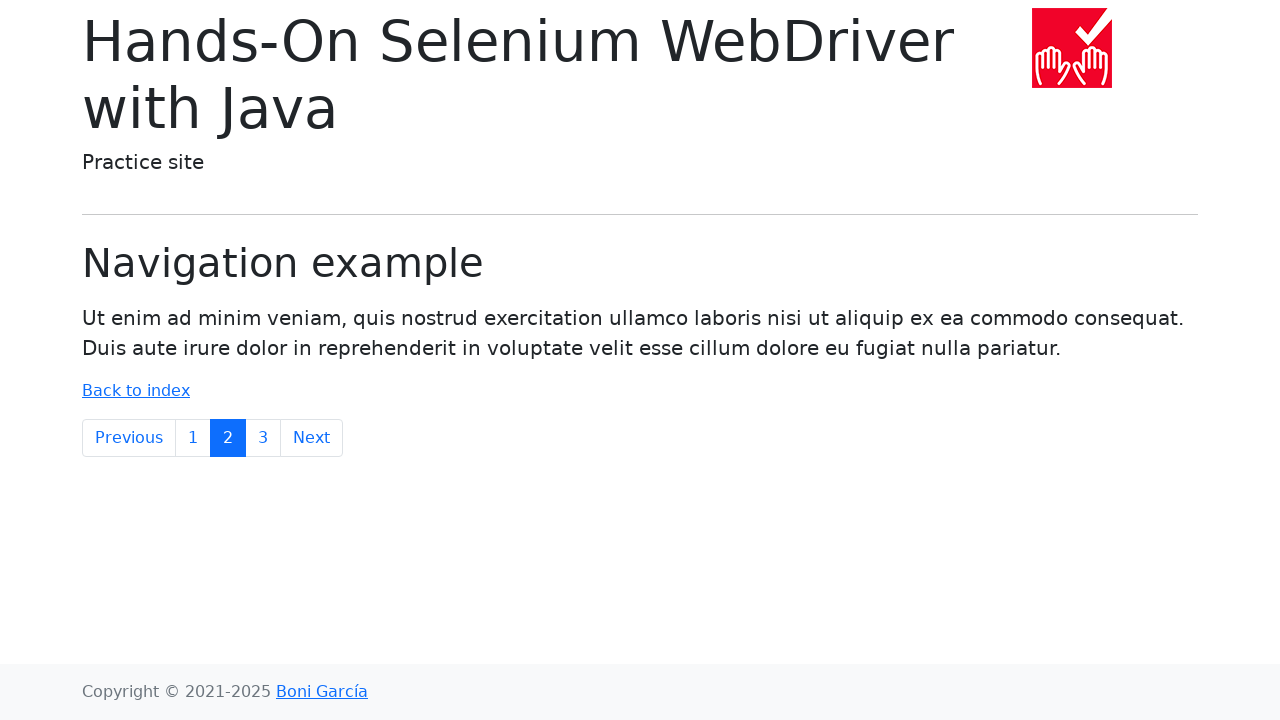

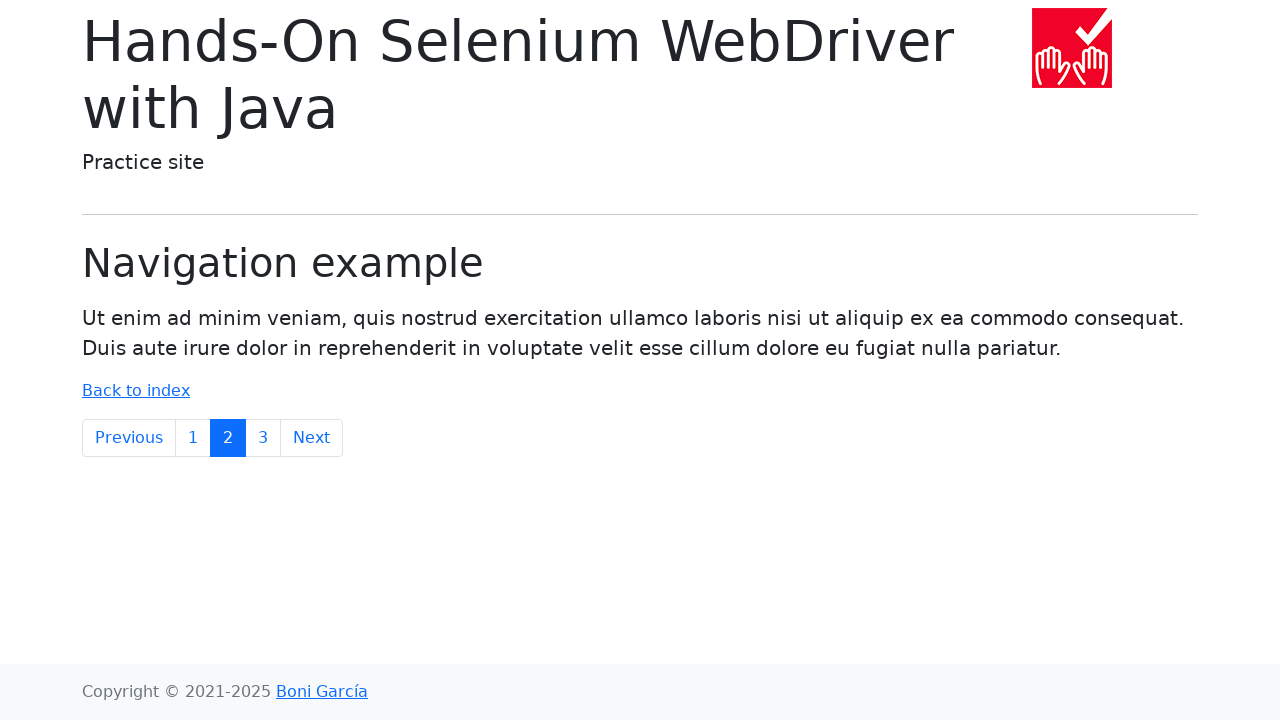